Tests adding a product to cart by clicking on product and add to cart button

Starting URL: https://www.demoblaze.com

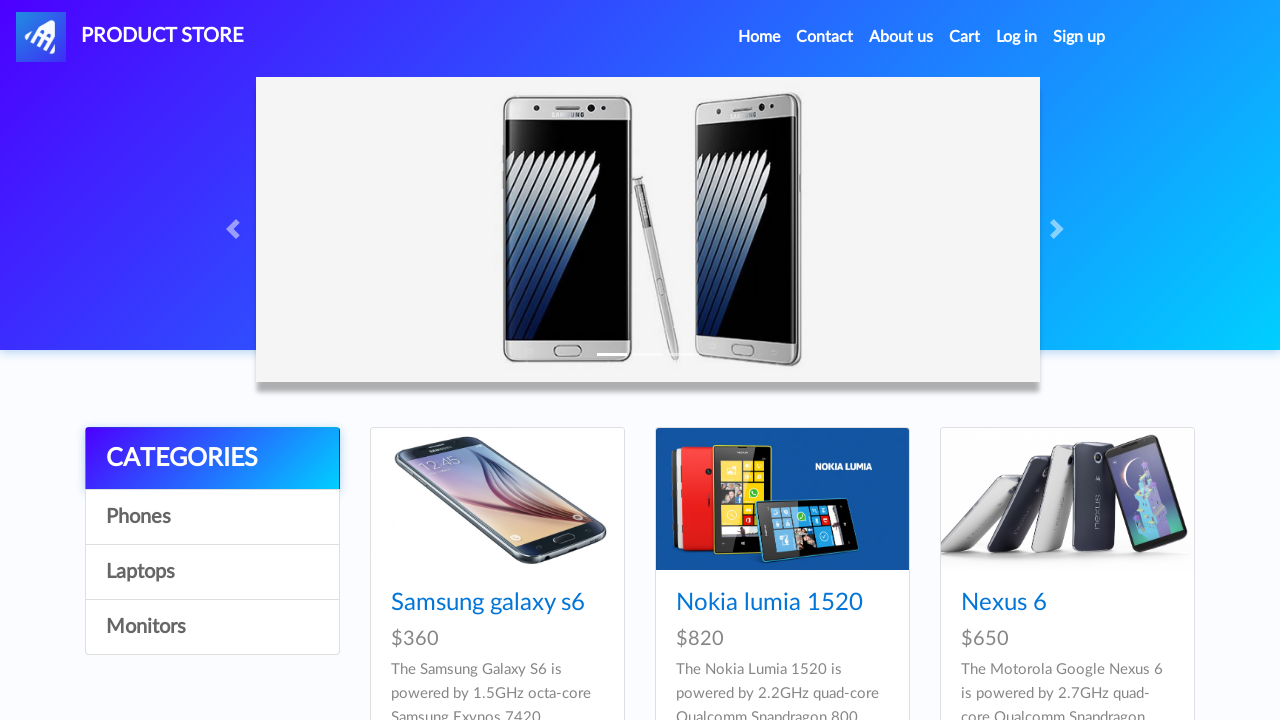

Clicked on Home link at (759, 37) on text=Home
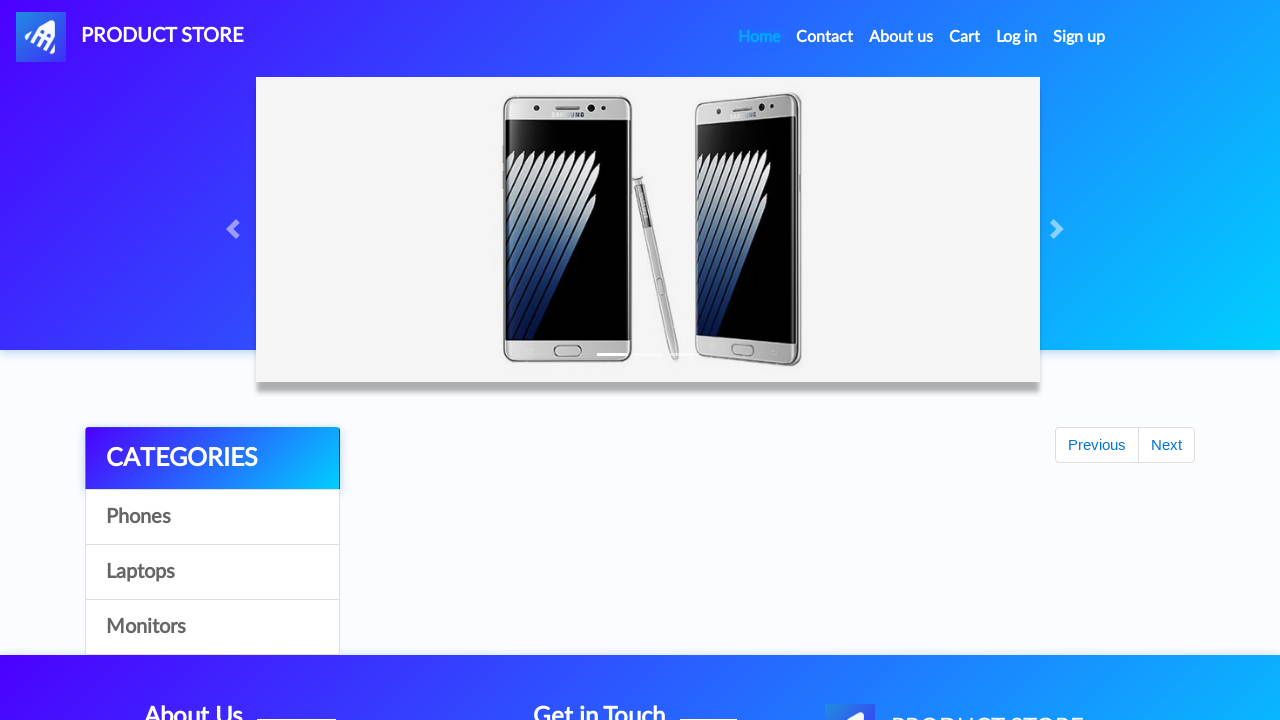

Clicked on Samsung Galaxy S6 product at (488, 603) on text=Samsung galaxy s6
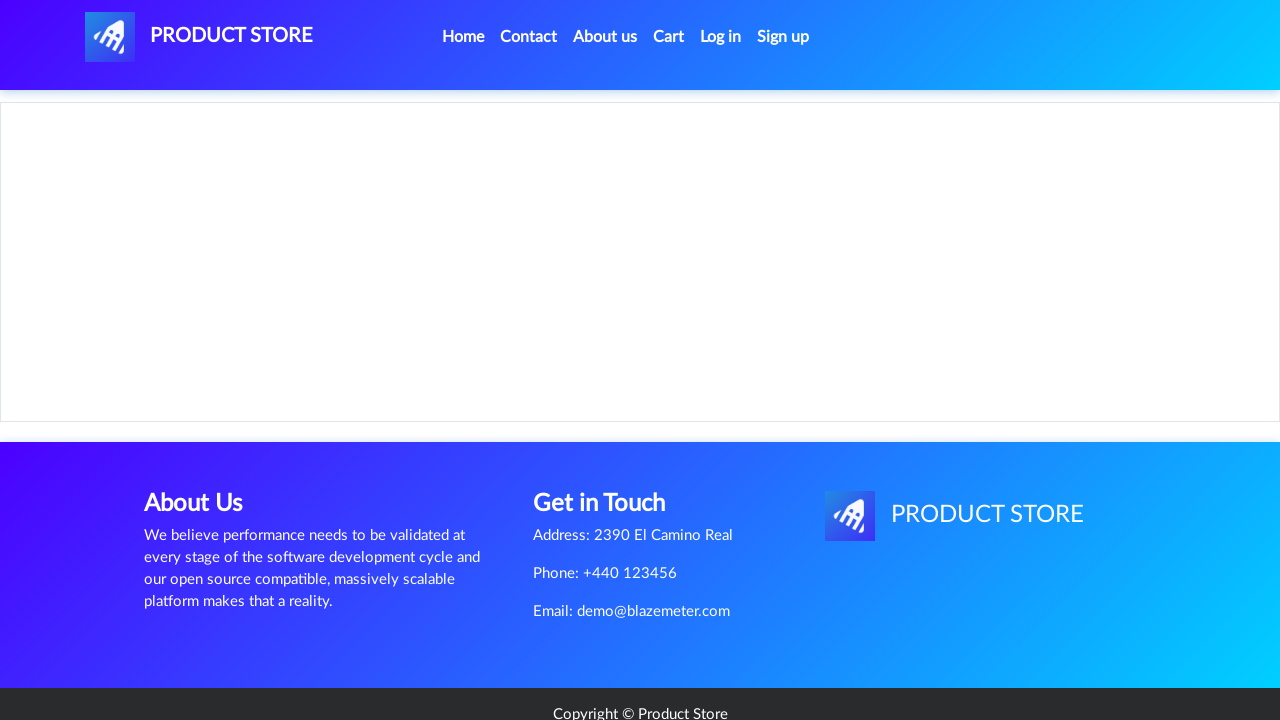

Clicked Add to cart button at (610, 440) on text=Add to cart
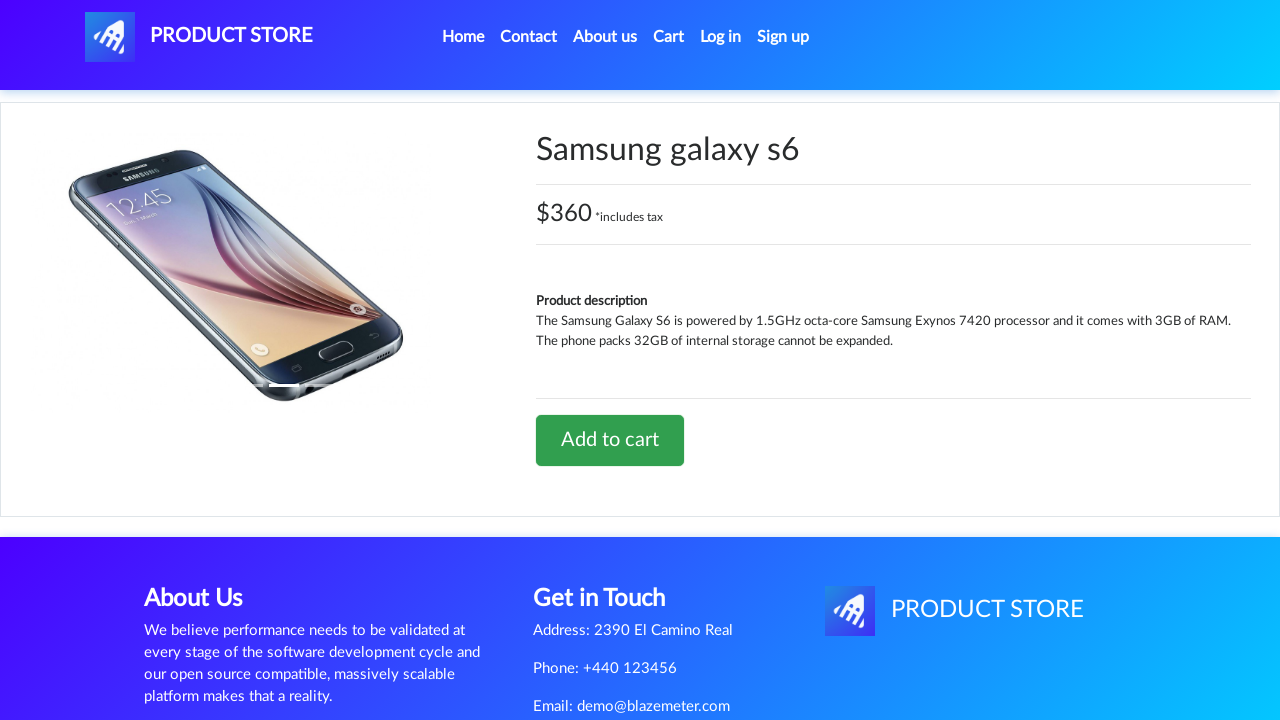

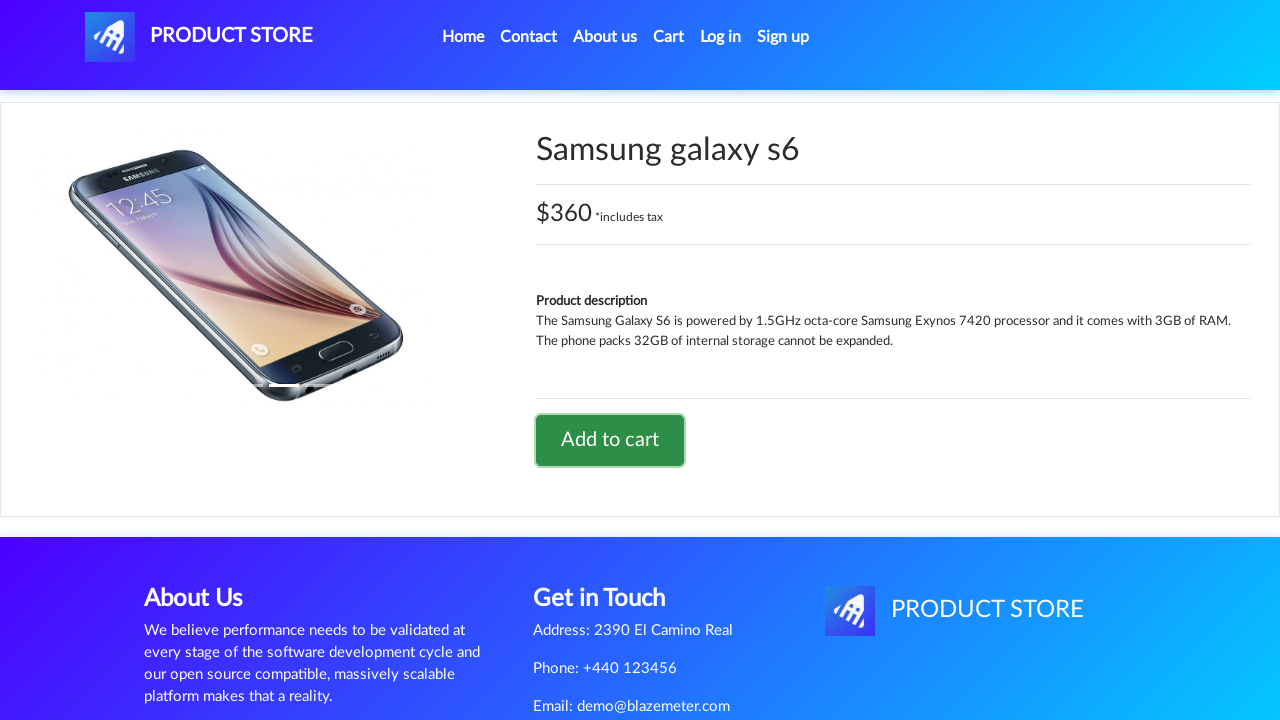